Navigates to Zepto grocery delivery website and verifies the page loads

Starting URL: https://www.zeptonow.com/

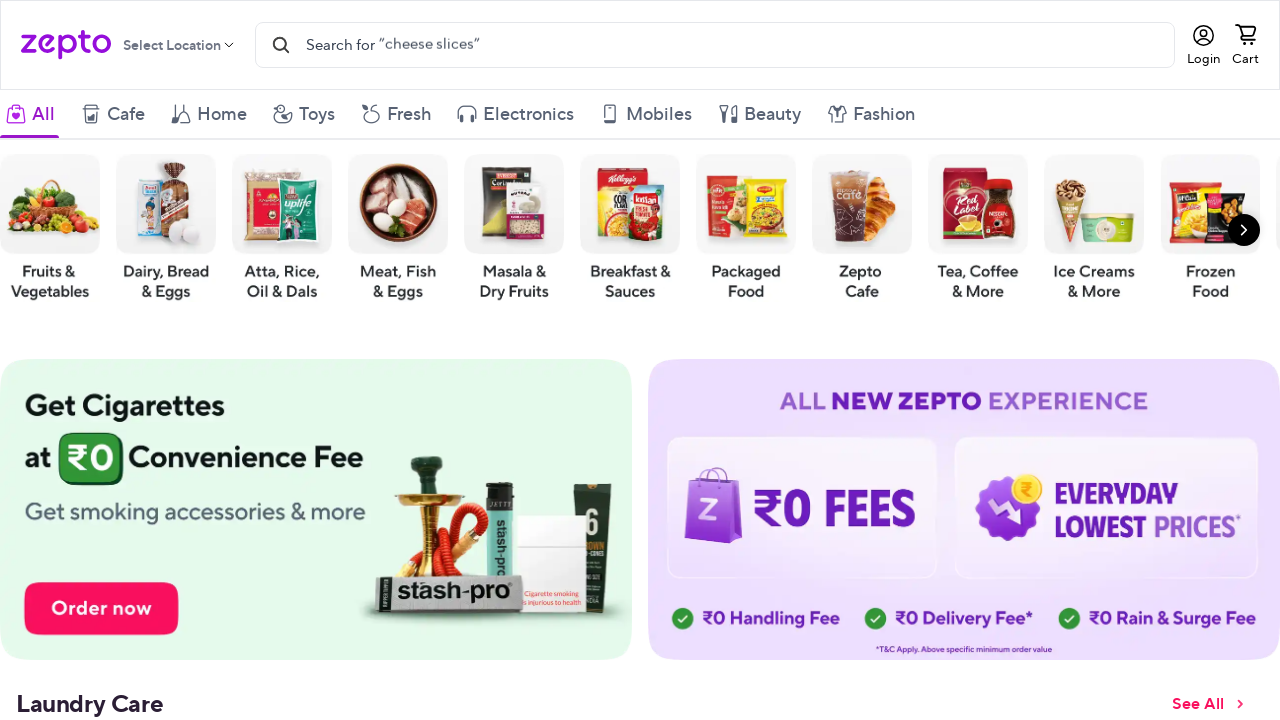

Waited for page to reach networkidle load state
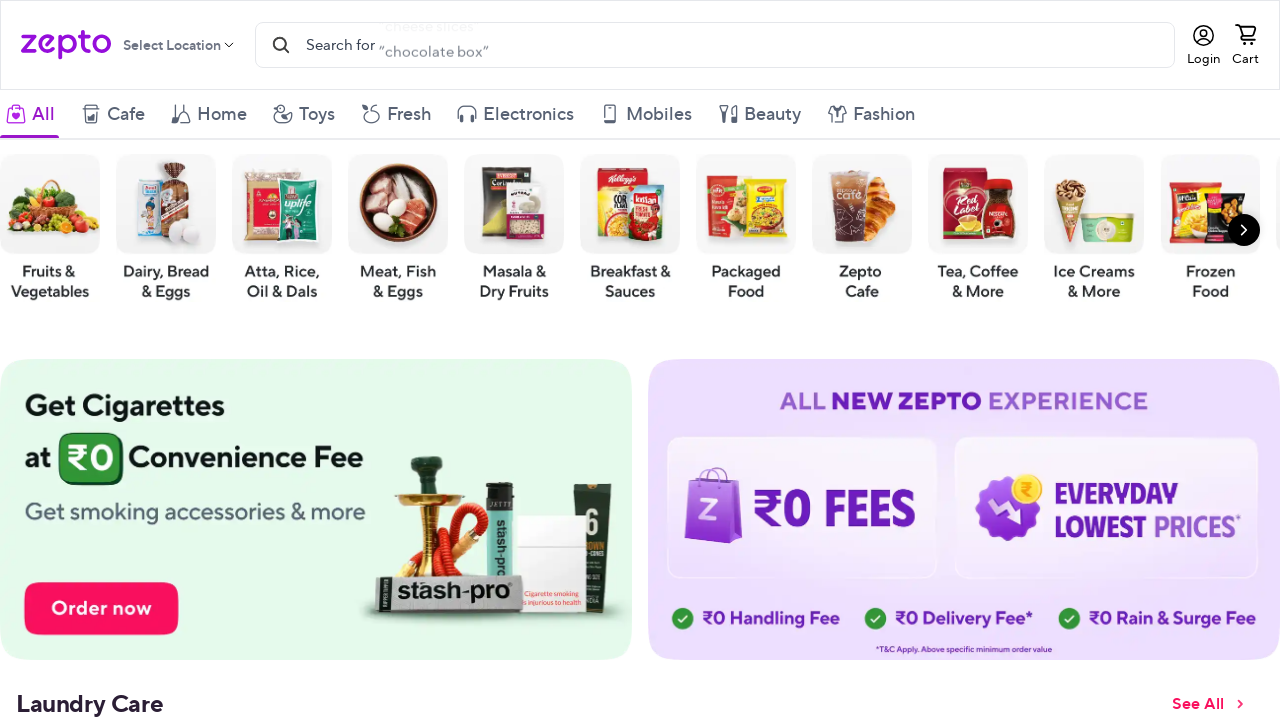

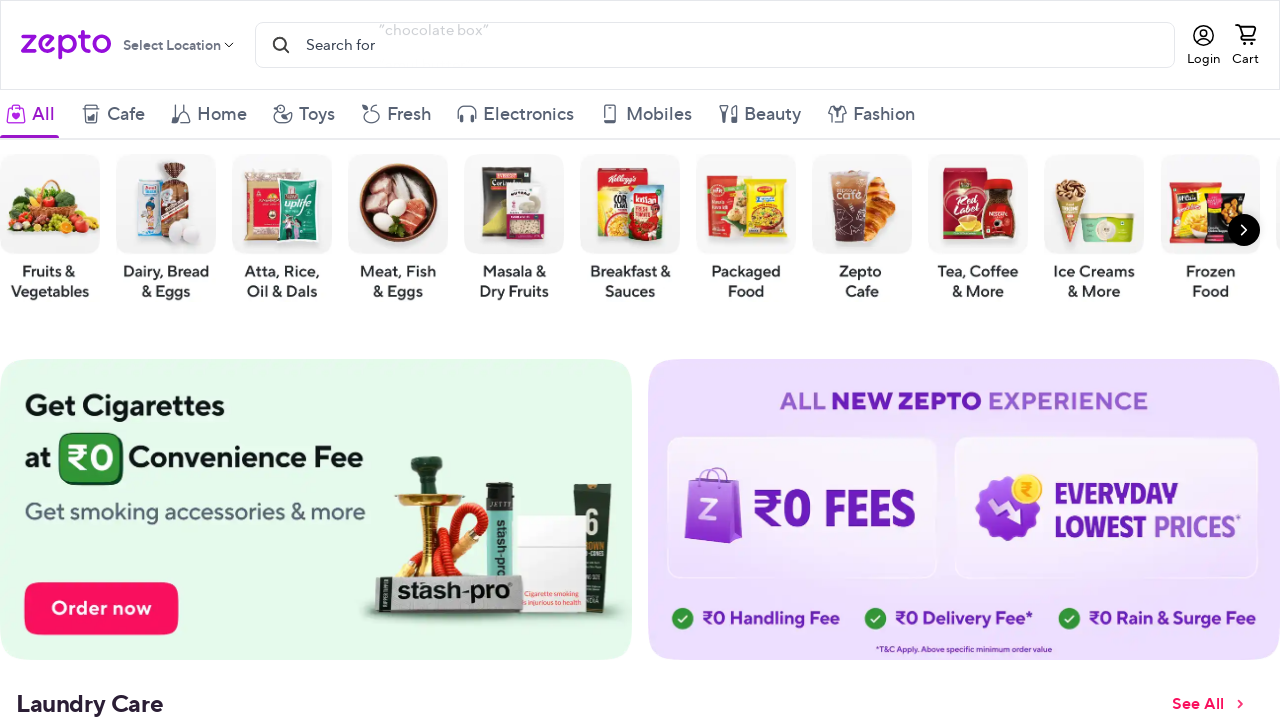